Tests JavaScript prompt alert by clicking the prompt button, entering text "hello" into the prompt, accepting it, and verifying the result text shows the entered value

Starting URL: http://practice.cydeo.com/javascript_alerts

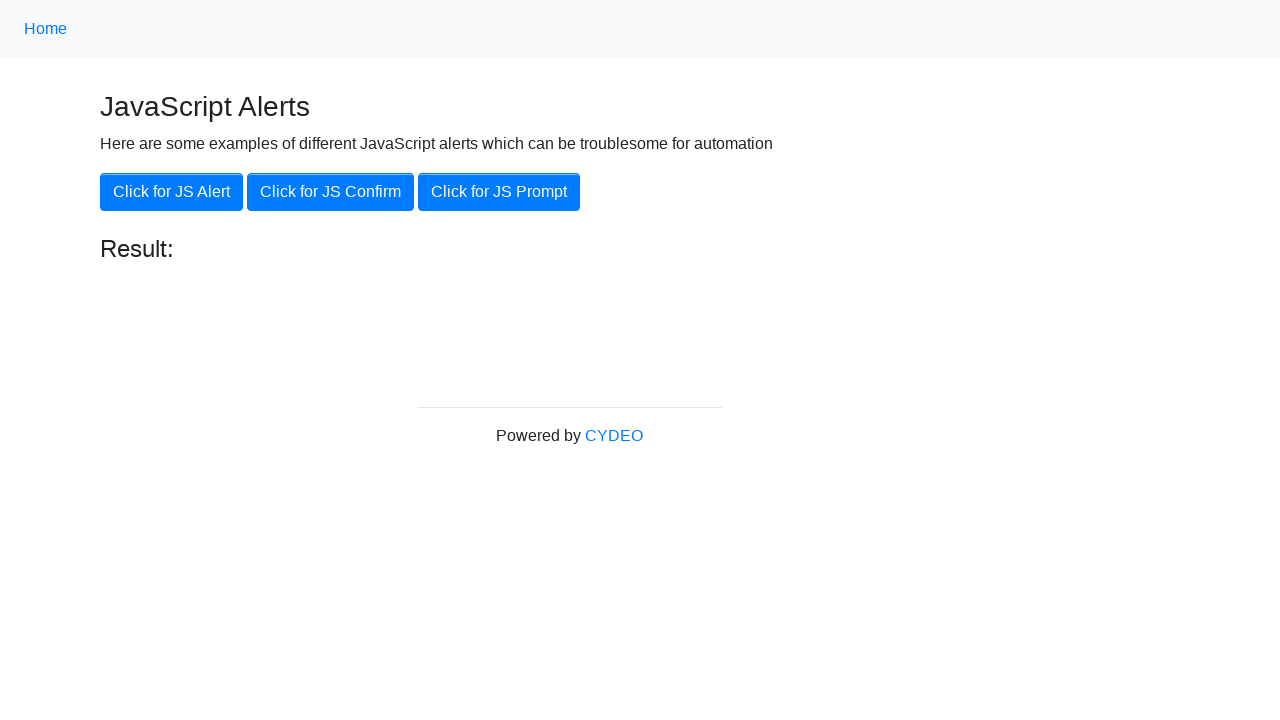

Set up dialog handler to accept prompt with 'hello'
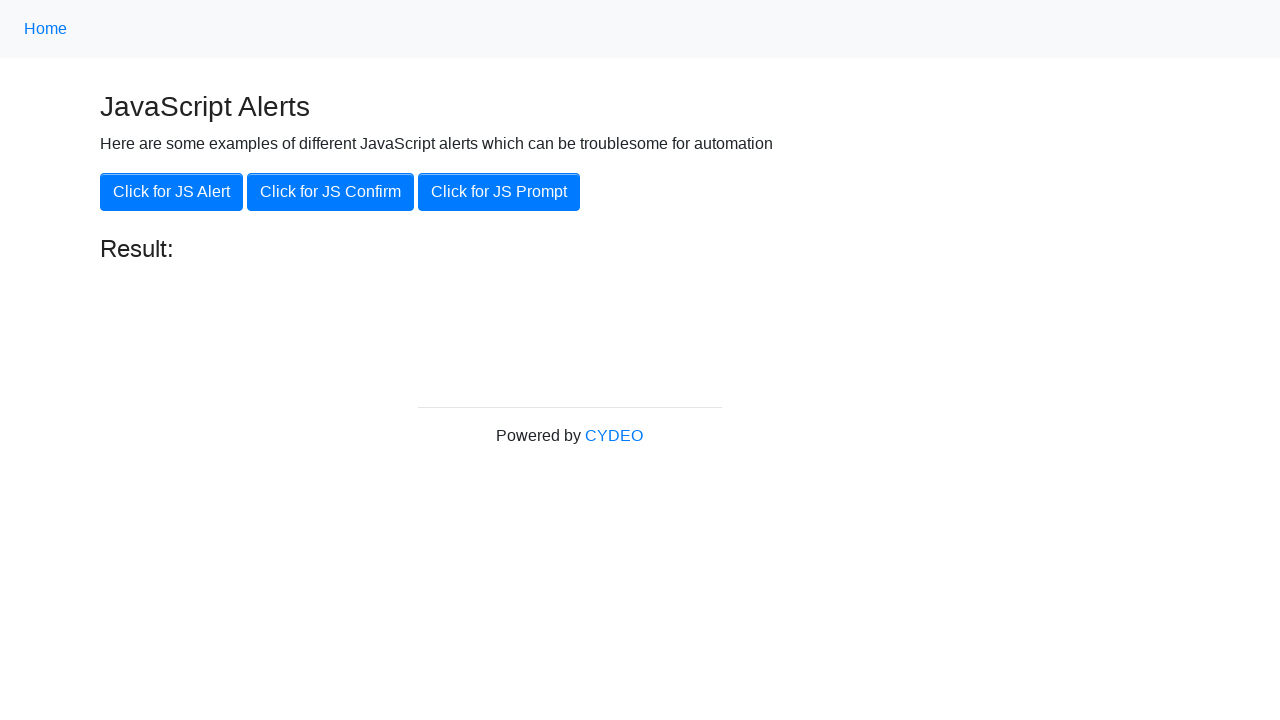

Clicked the JS Prompt button at (499, 192) on xpath=//button[.='Click for JS Prompt']
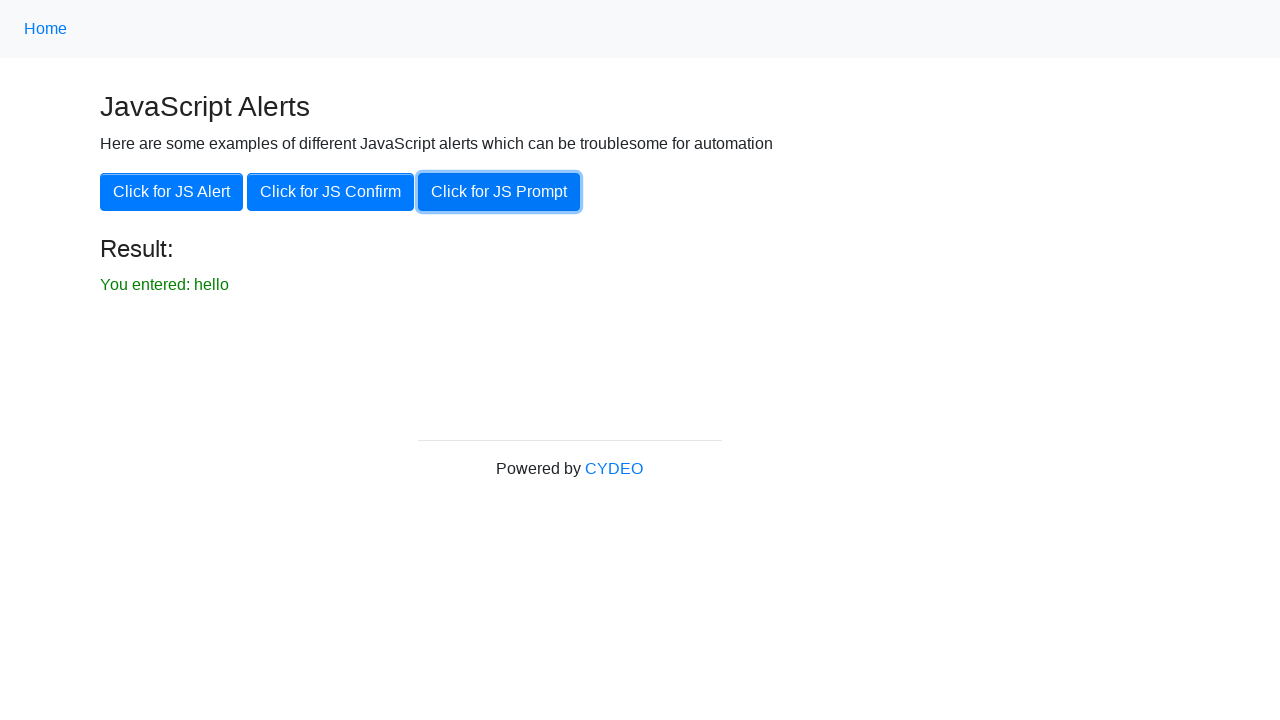

Result text element loaded
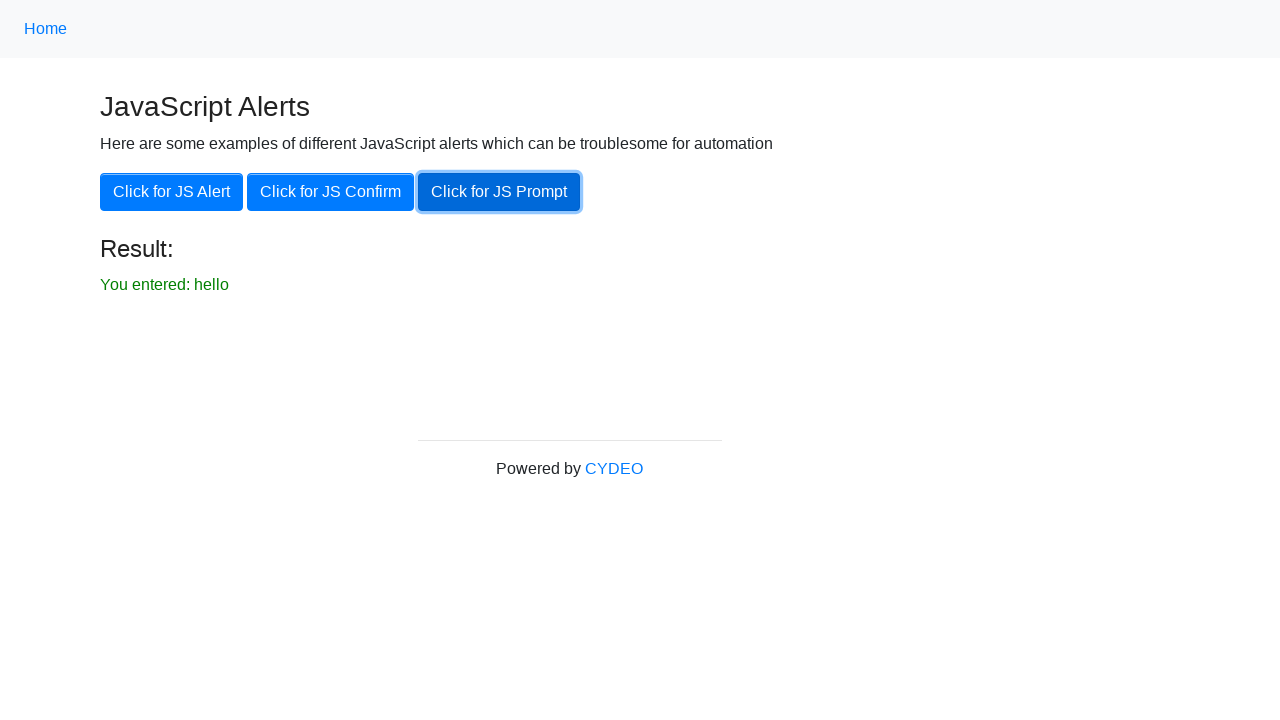

Retrieved result text content
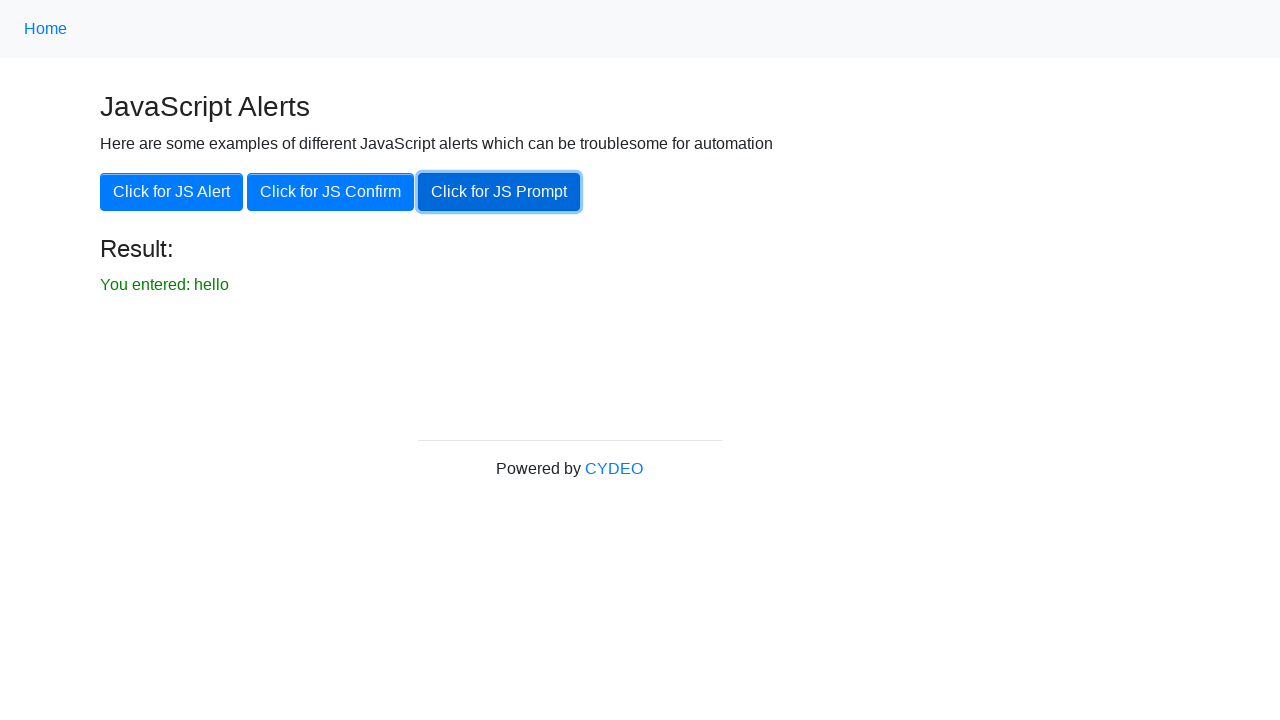

Verified result text shows 'You entered: hello'
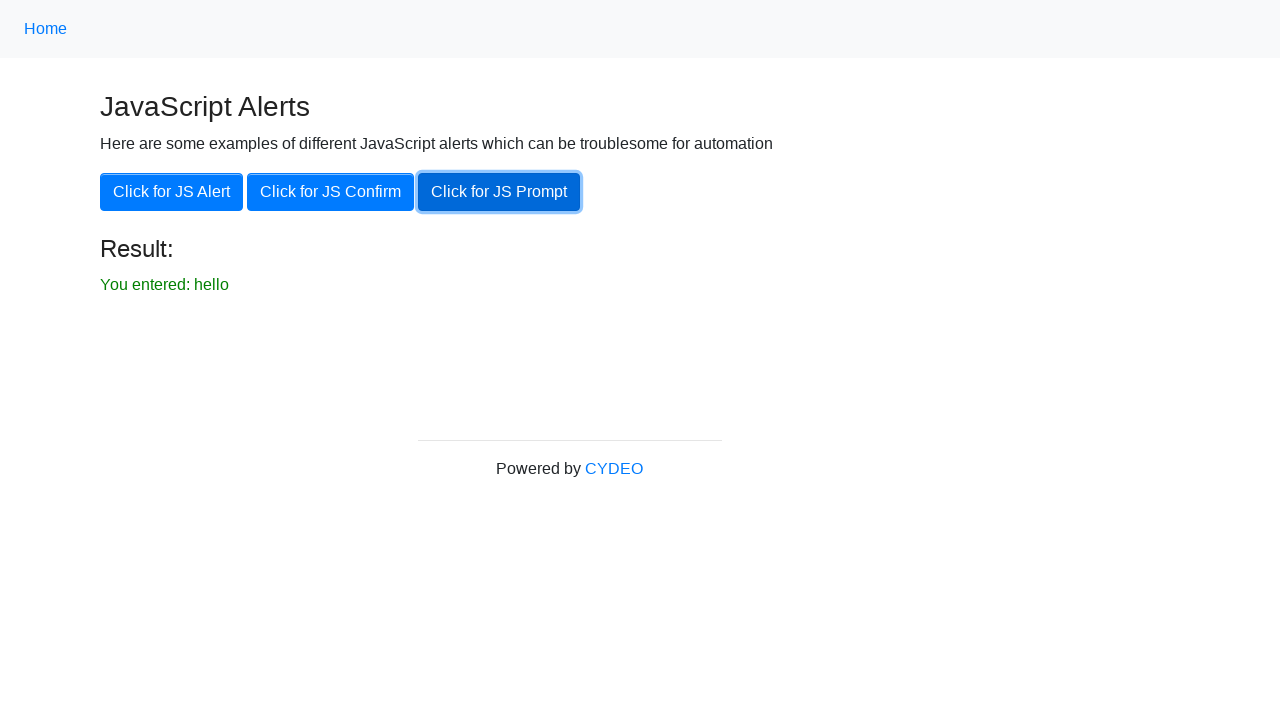

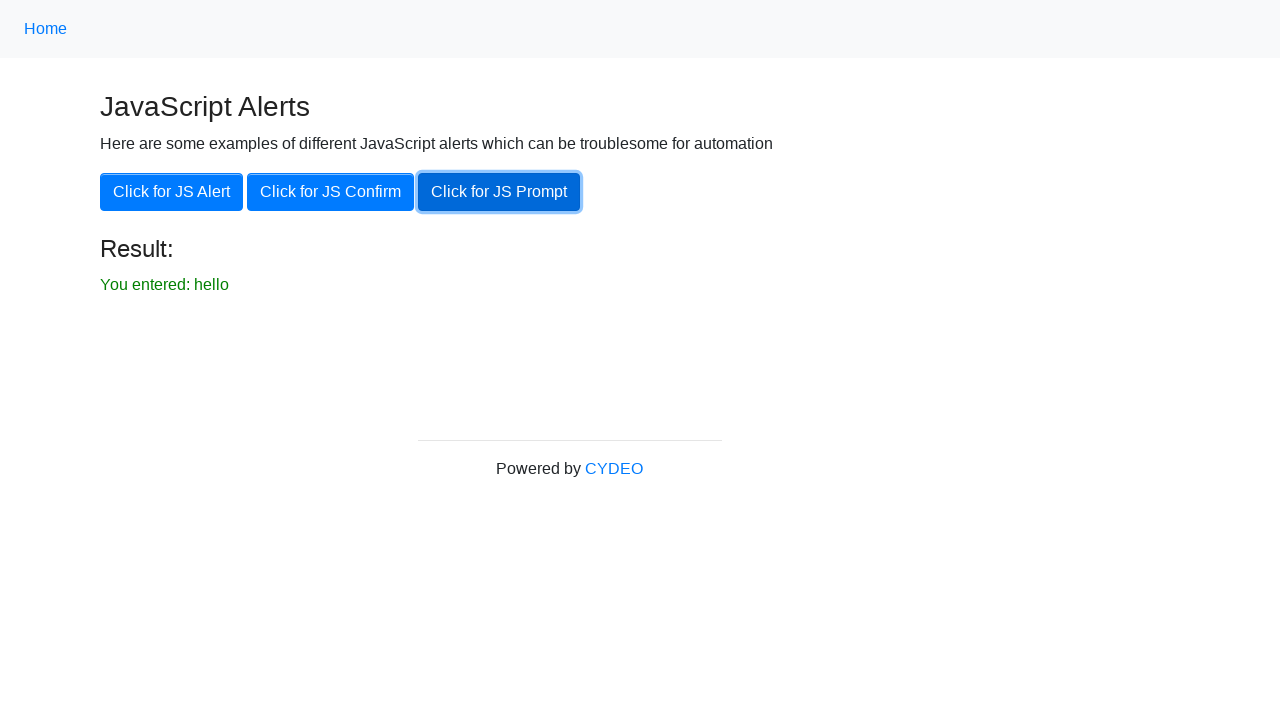